Waits for price to reach $100, clicks book button, solves a math captcha and submits the form

Starting URL: http://suninjuly.github.io/explicit_wait2.html

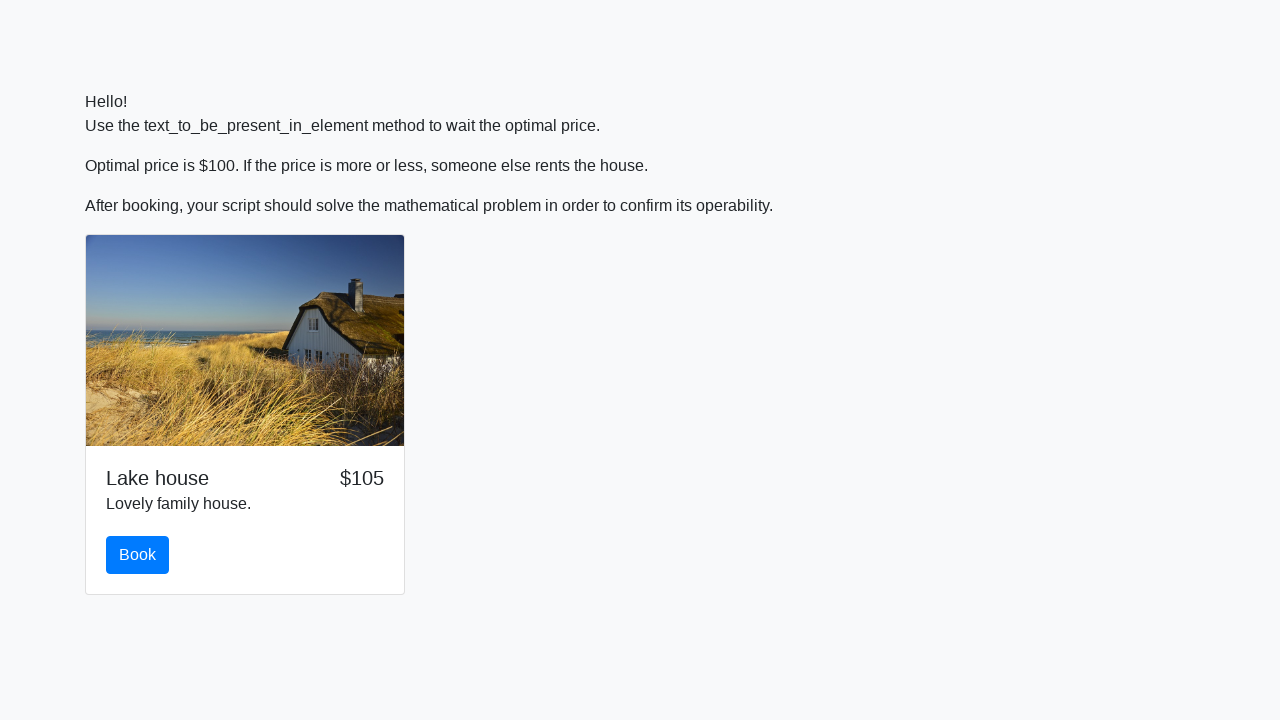

Waited for price to reach $100
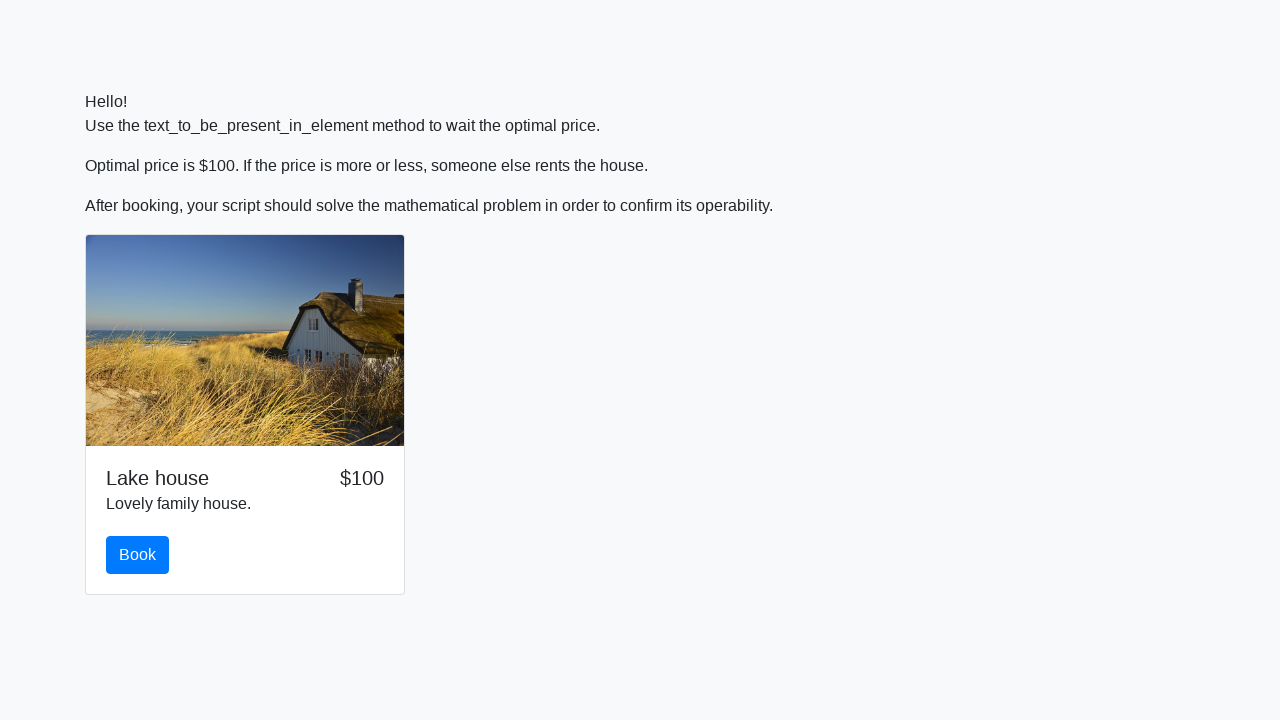

Clicked the book button at (138, 555) on #book
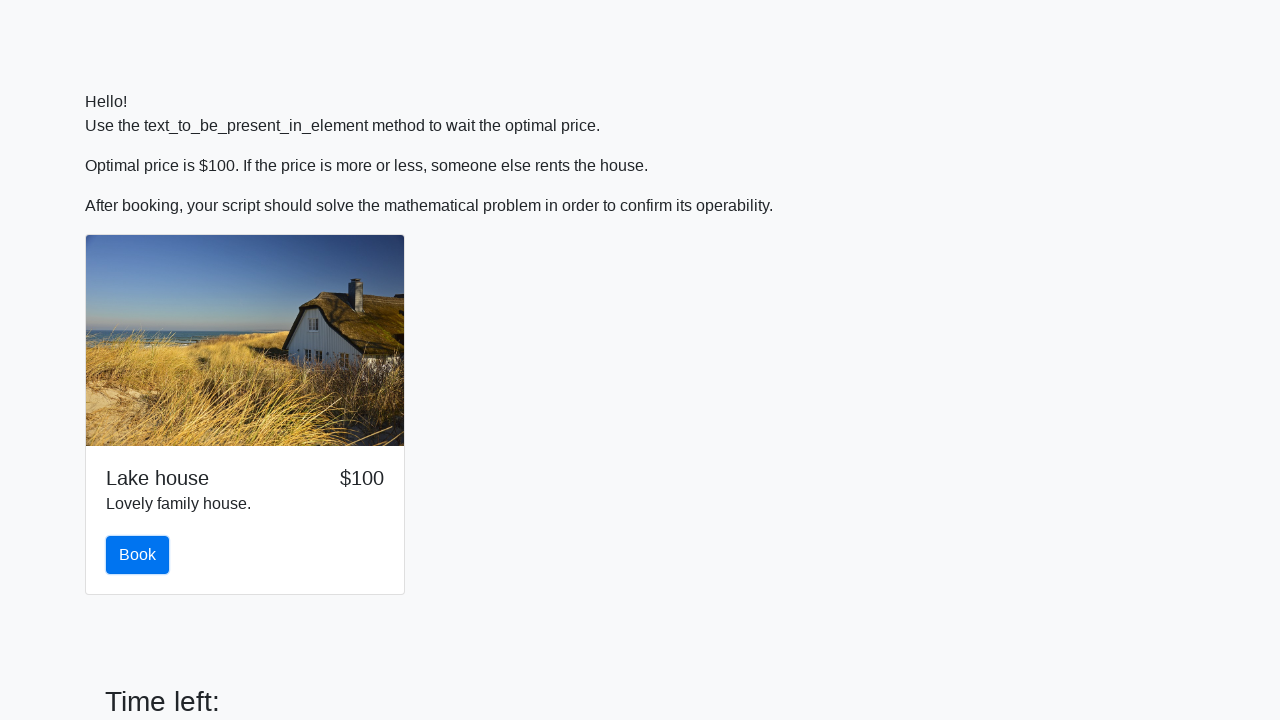

Retrieved input value for math captcha: 697
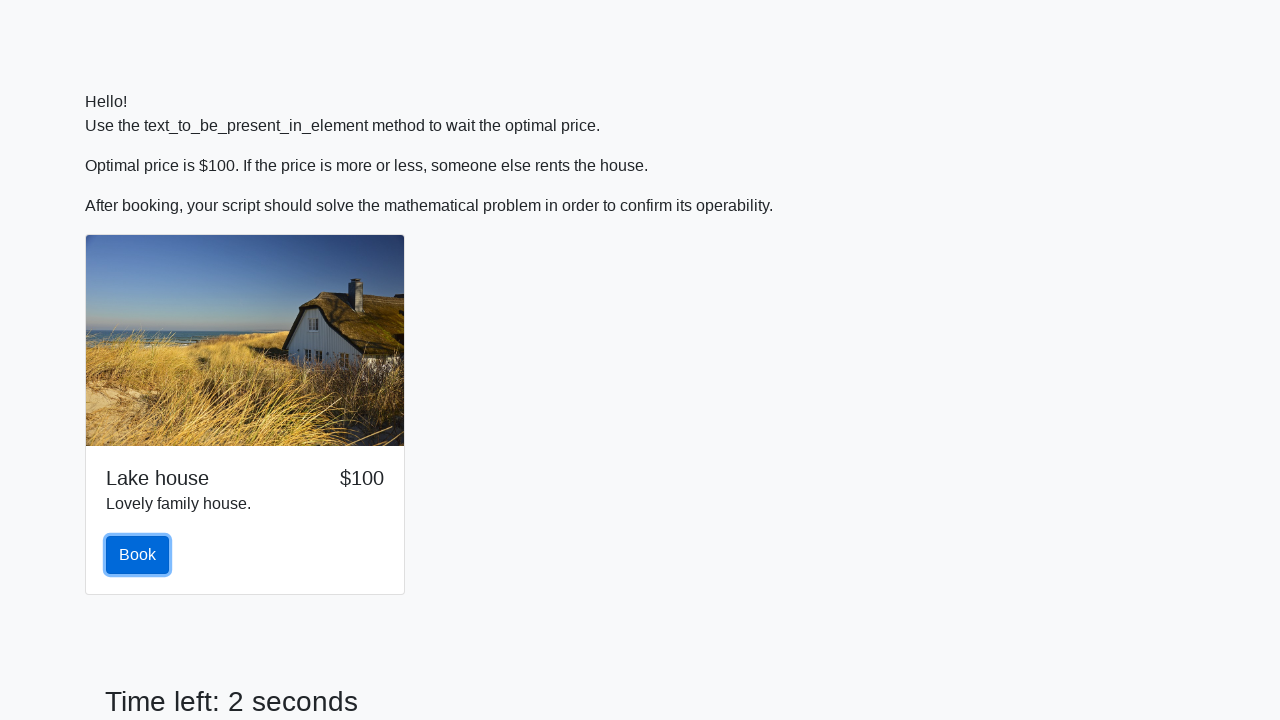

Filled math captcha answer field on input[type='text']
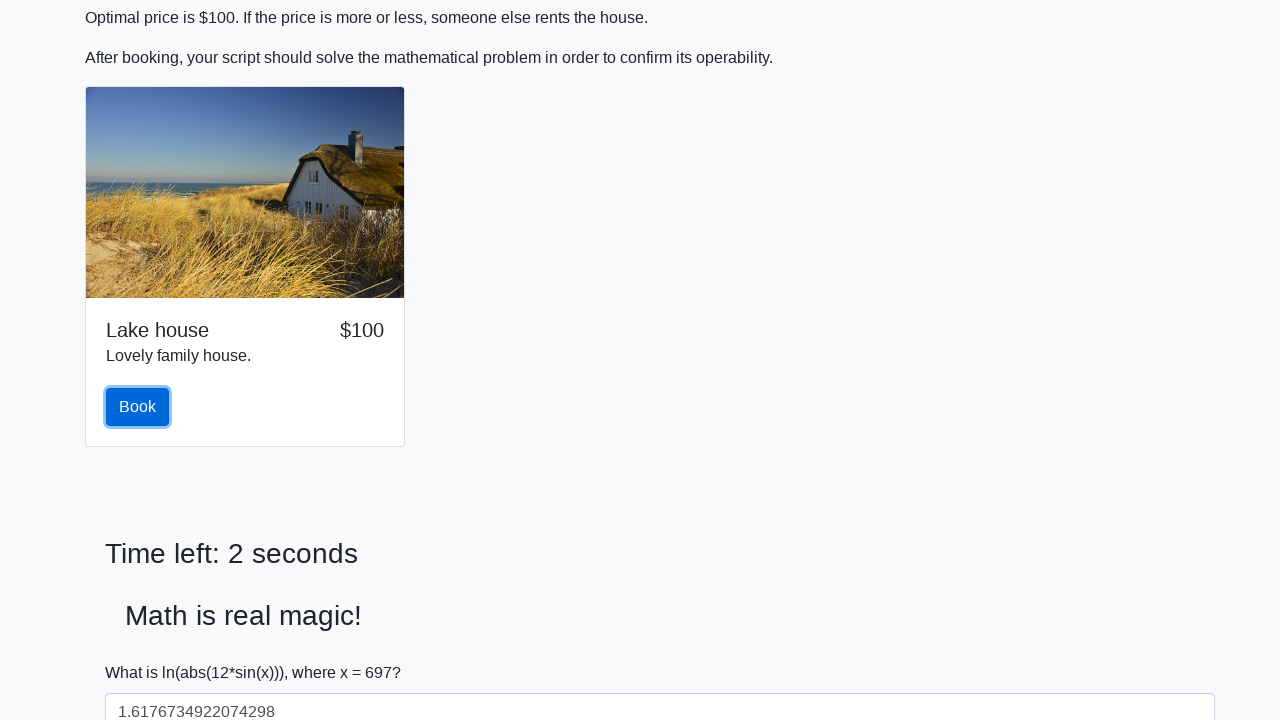

Submitted the form at (143, 651) on button[type='submit']
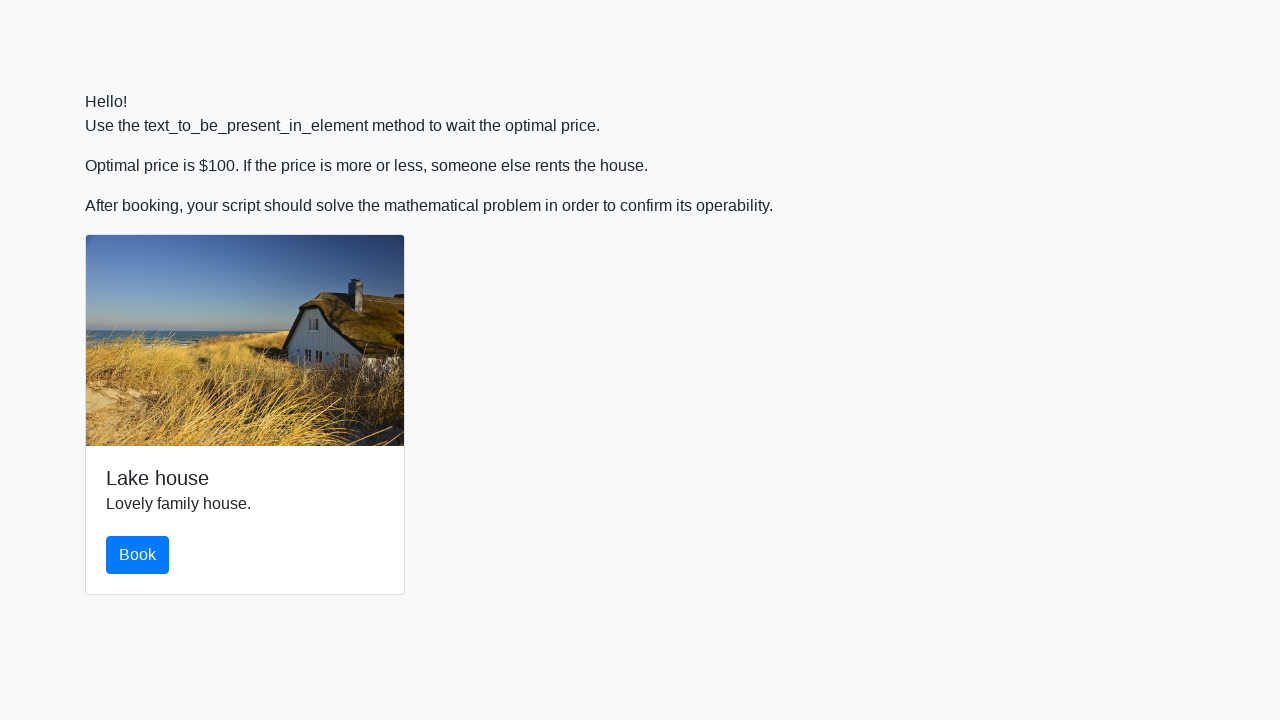

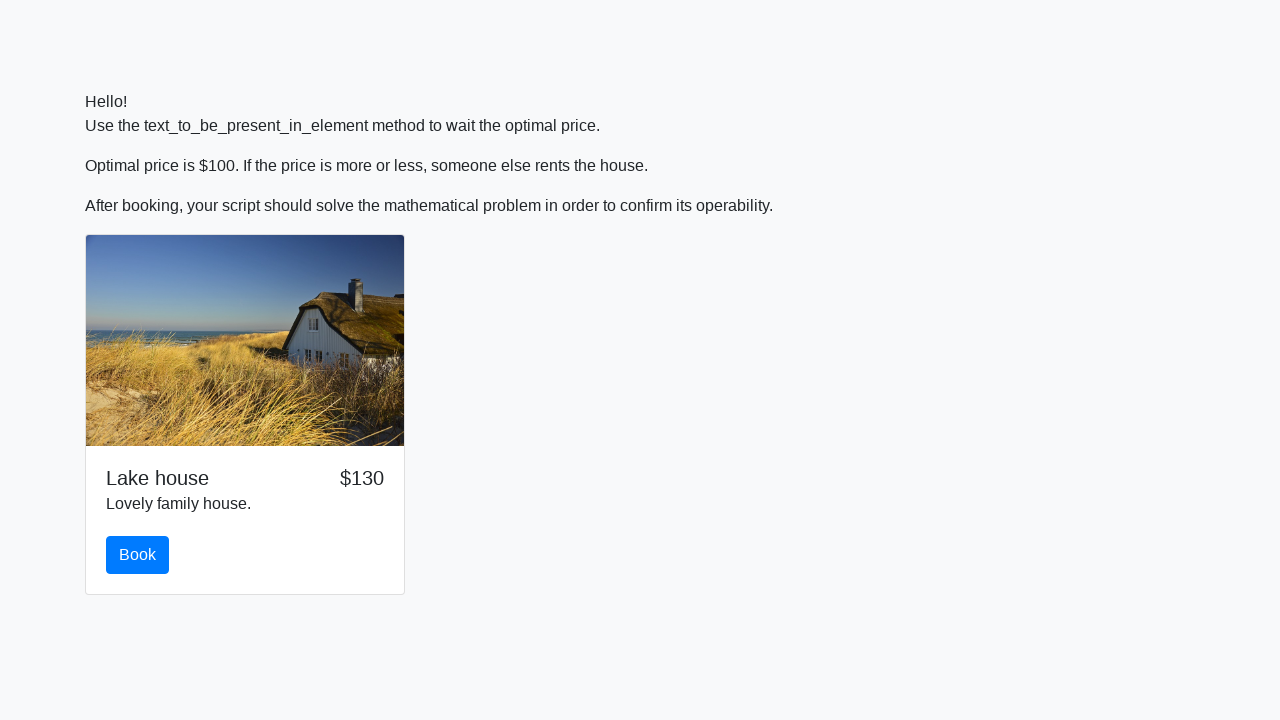